Tests that changing the value input updates the progress circle's CSS value

Starting URL: https://alexandrshiriaev.github.io/progress-circle/

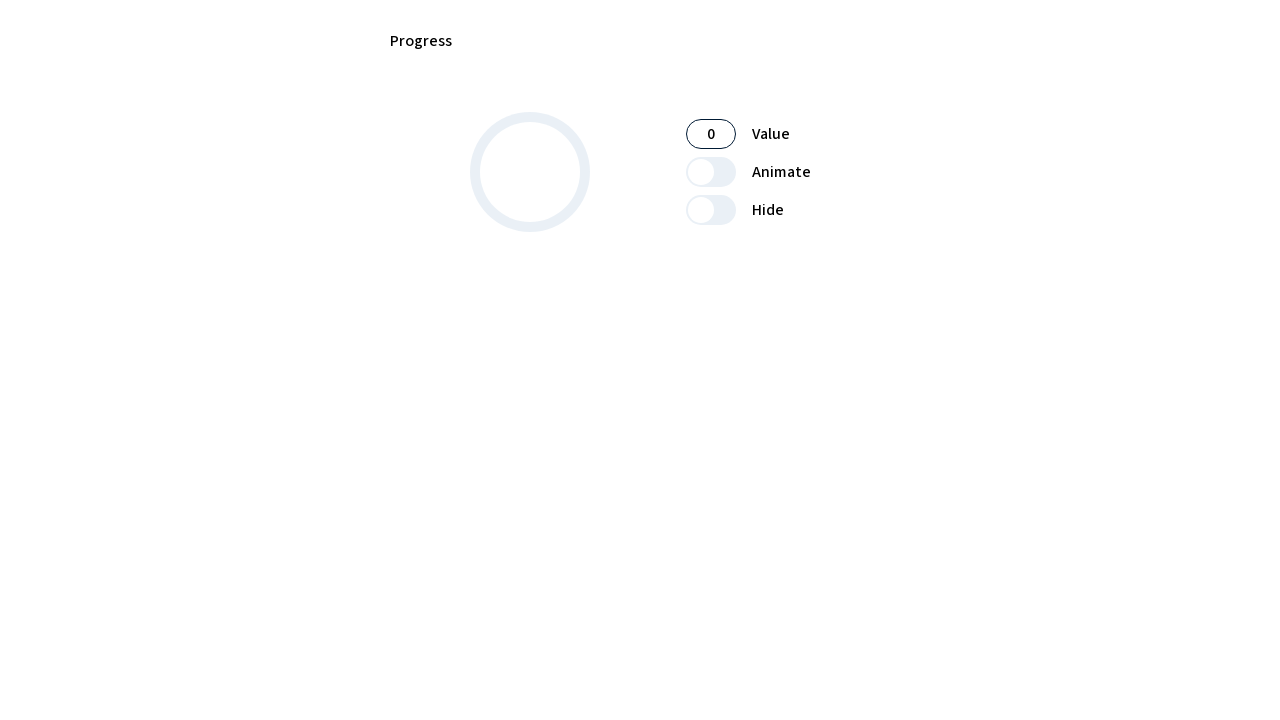

Filled progress value input with '50' on #progress-value
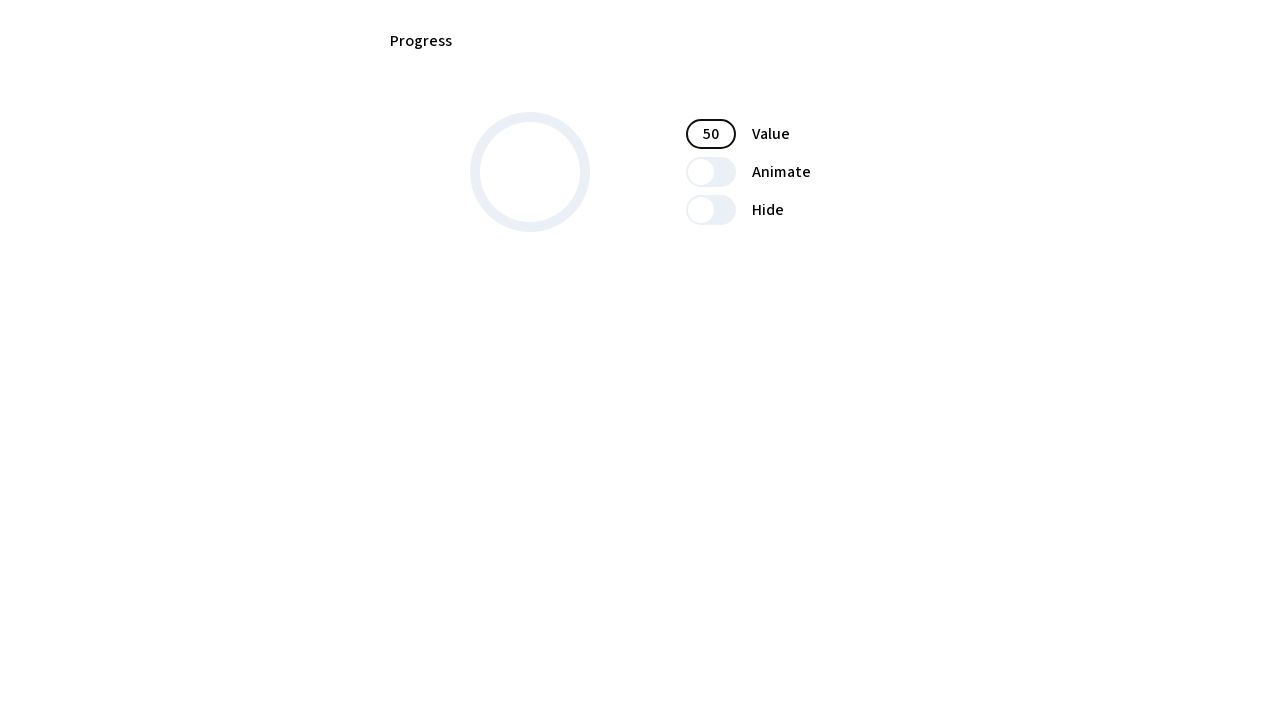

Dispatched change event on progress value input
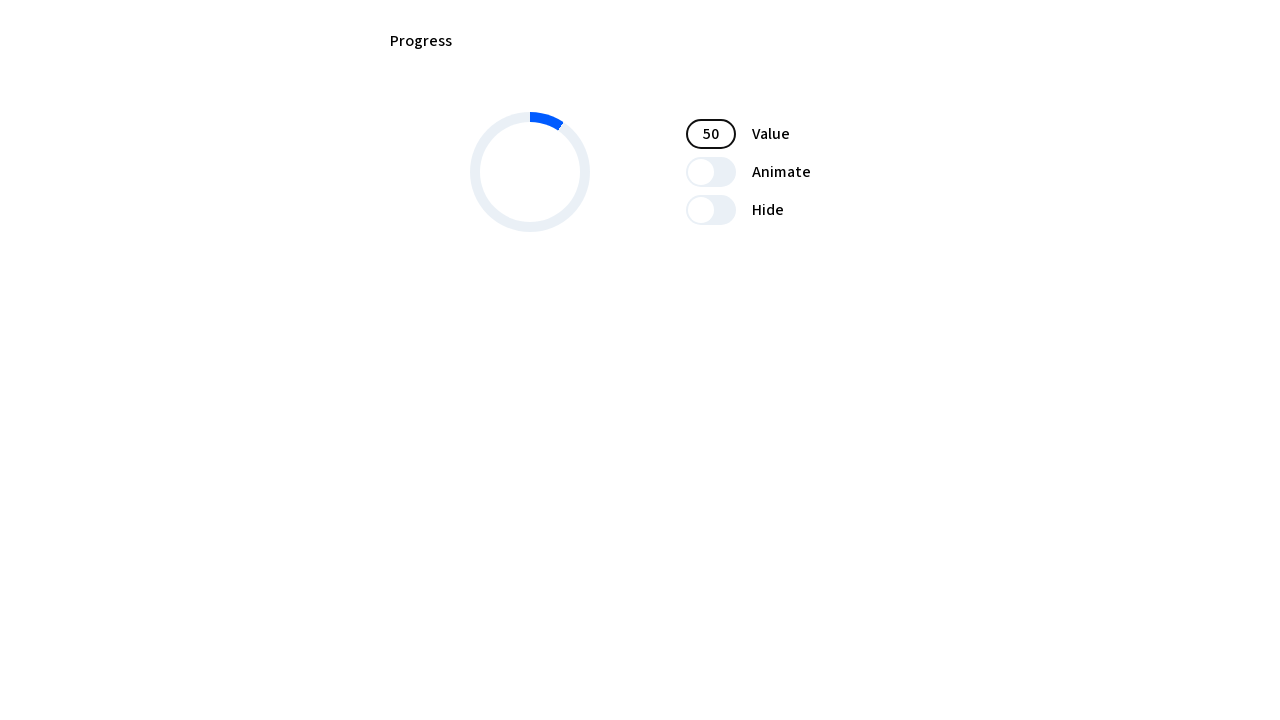

Progress circle updated and loaded
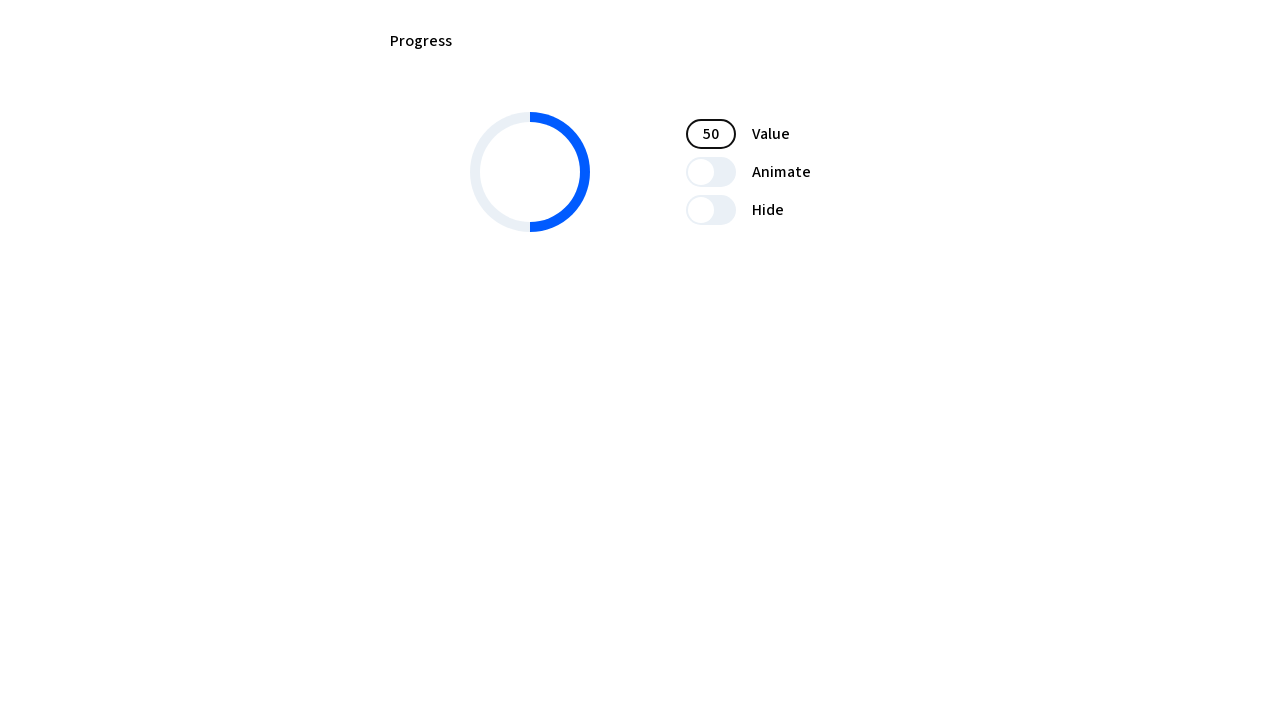

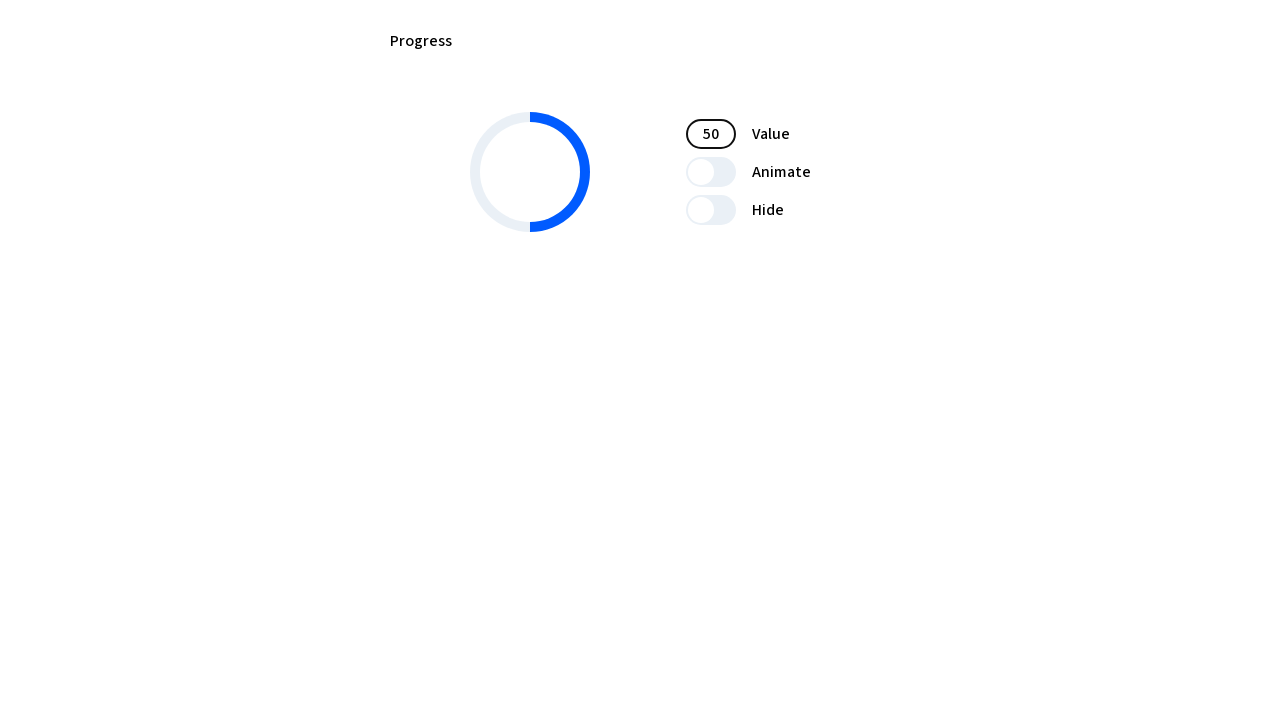